Tests user registration on ParaBank demo site by filling out the complete registration form with personal information, address, and credentials, then verifying successful account creation.

Starting URL: https://parabank.parasoft.com/parabank/register.htm

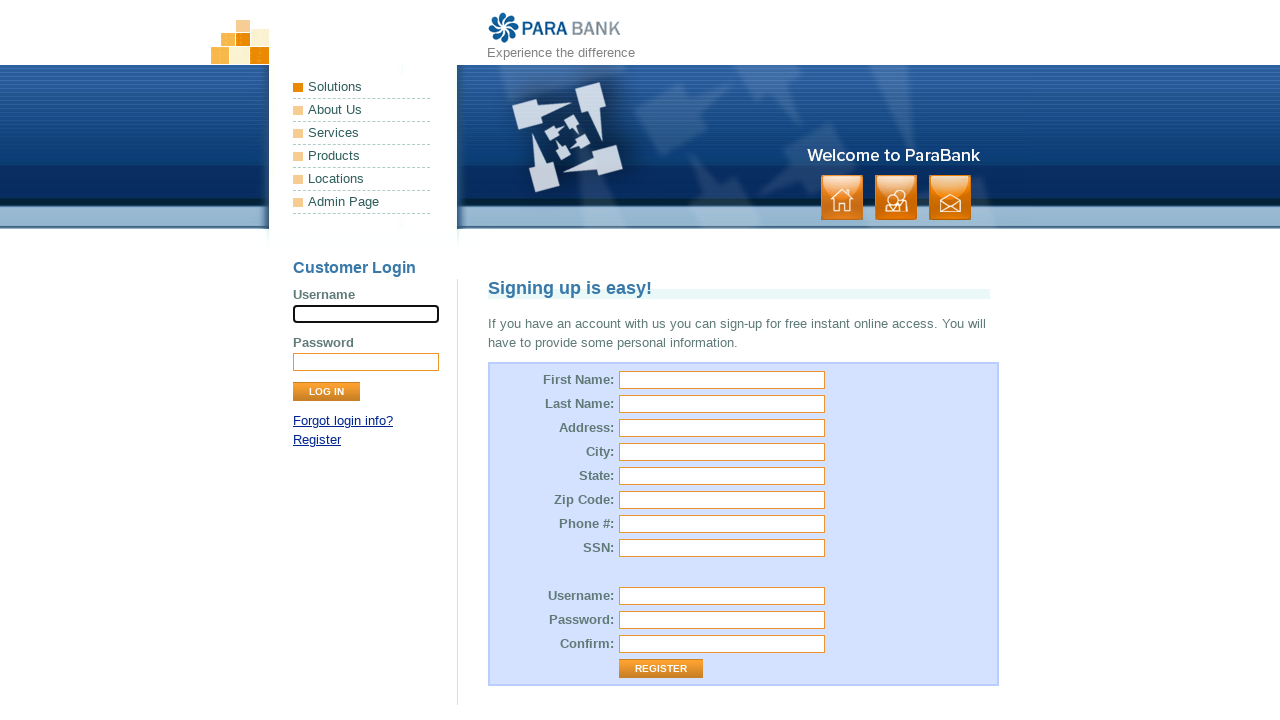

Filled first name field with 'Michael' on #customer\.firstName
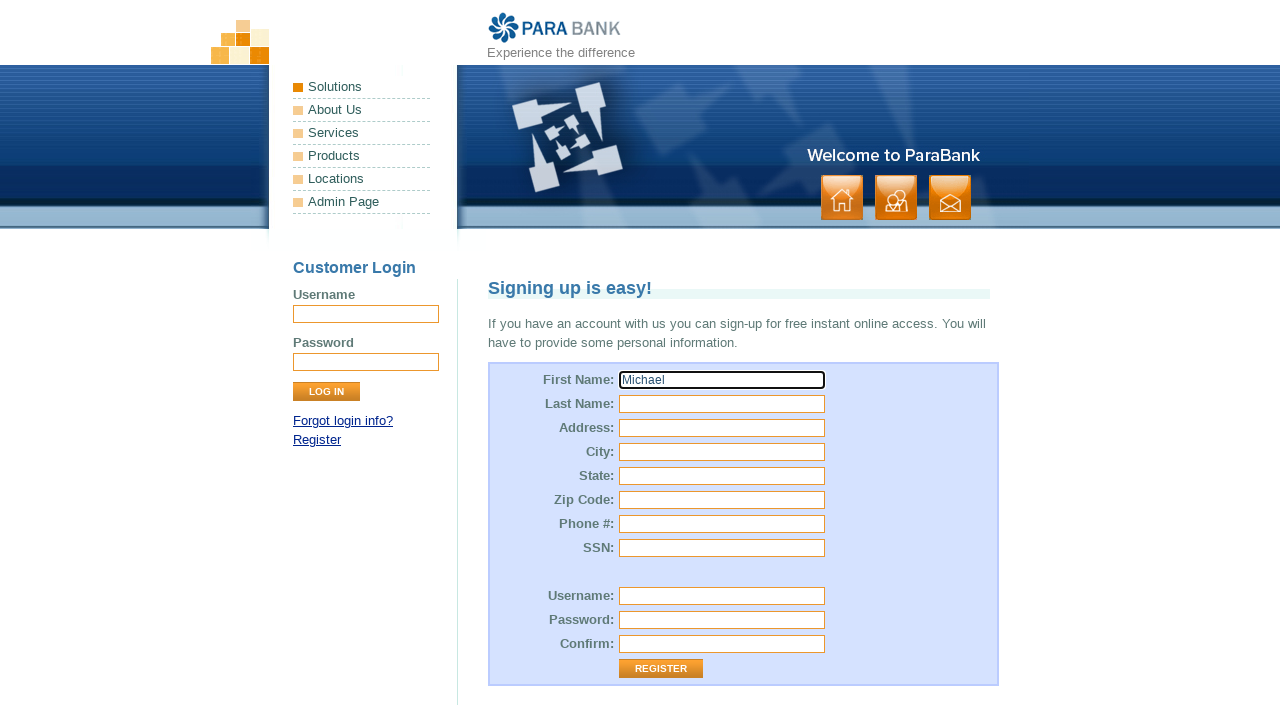

Filled last name field with 'Thompson' on #customer\.lastName
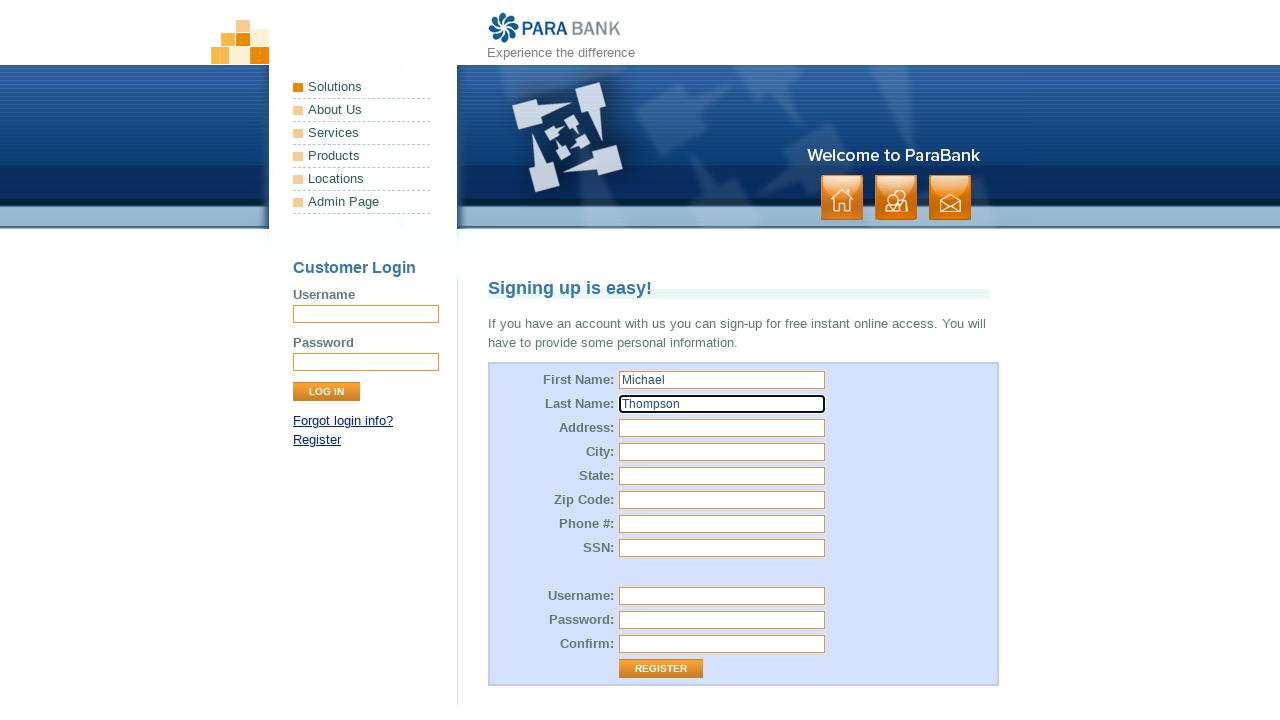

Filled street address field with '456 Oak Avenue' on #customer\.address\.street
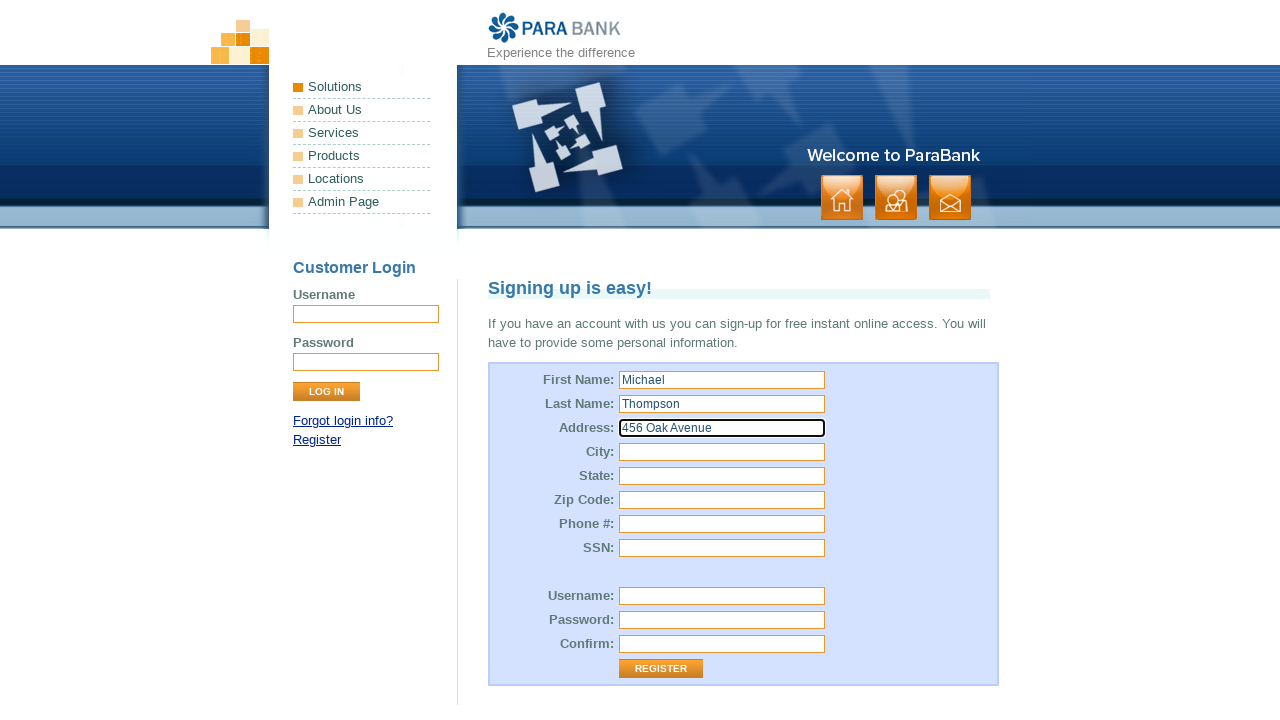

Filled city field with 'Los Angeles' on #customer\.address\.city
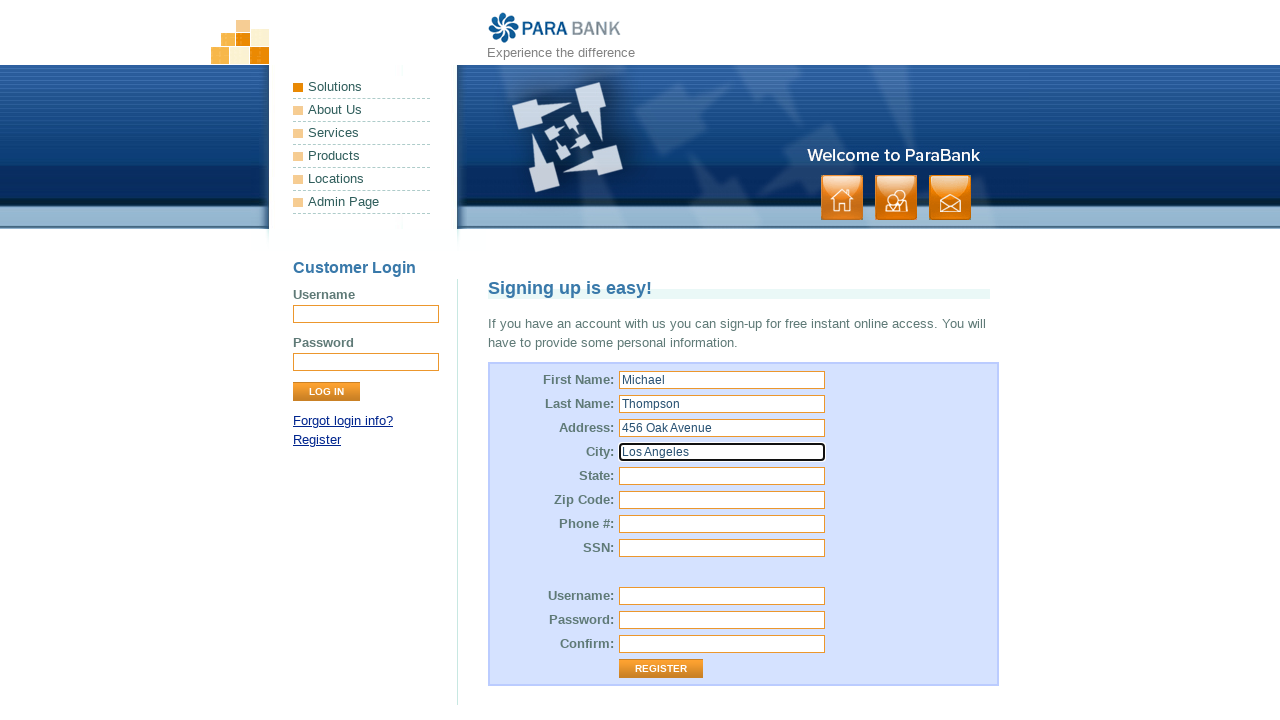

Filled state field with 'CA' on #customer\.address\.state
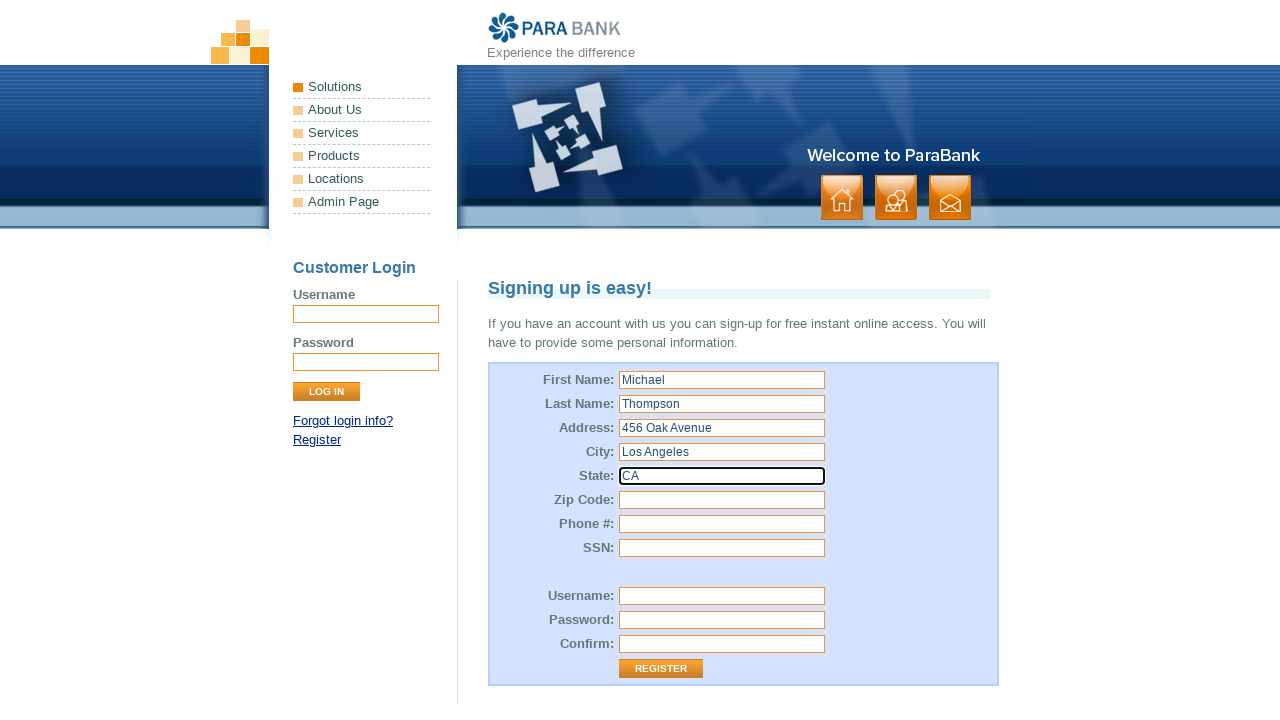

Filled zip code field with '90001' on #customer\.address\.zipCode
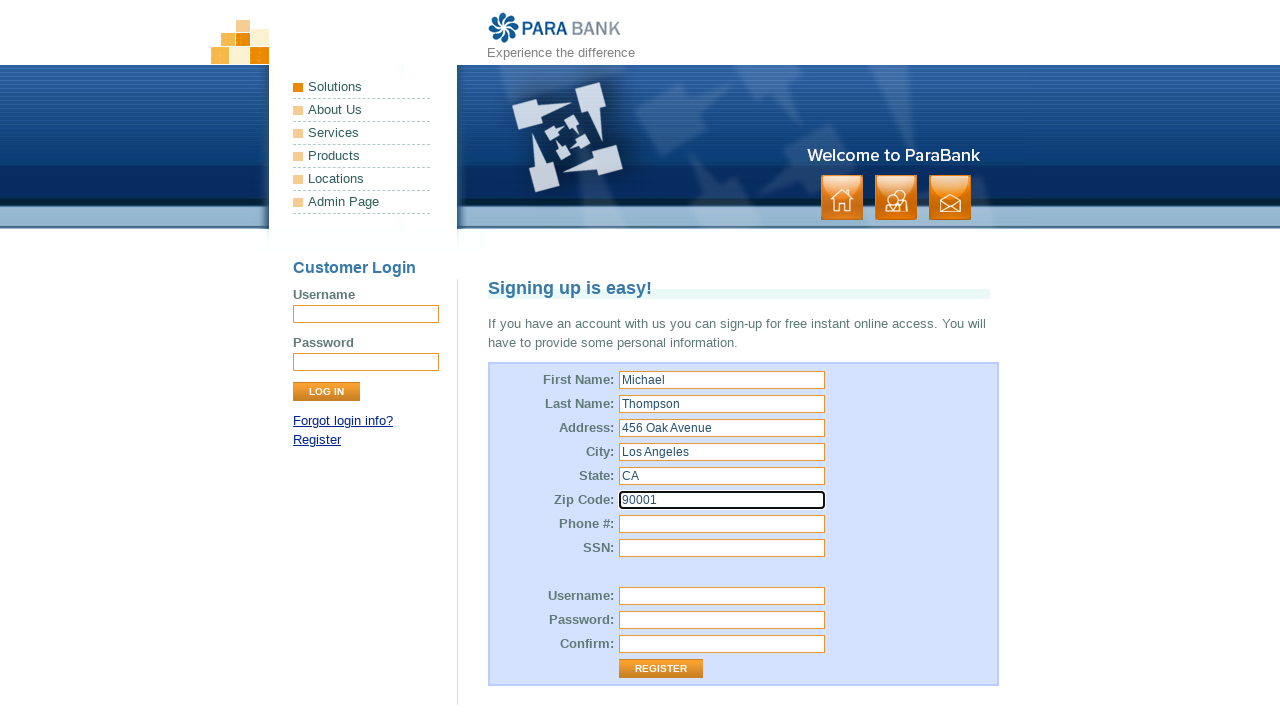

Filled phone number field with '5551234567' on #customer\.phoneNumber
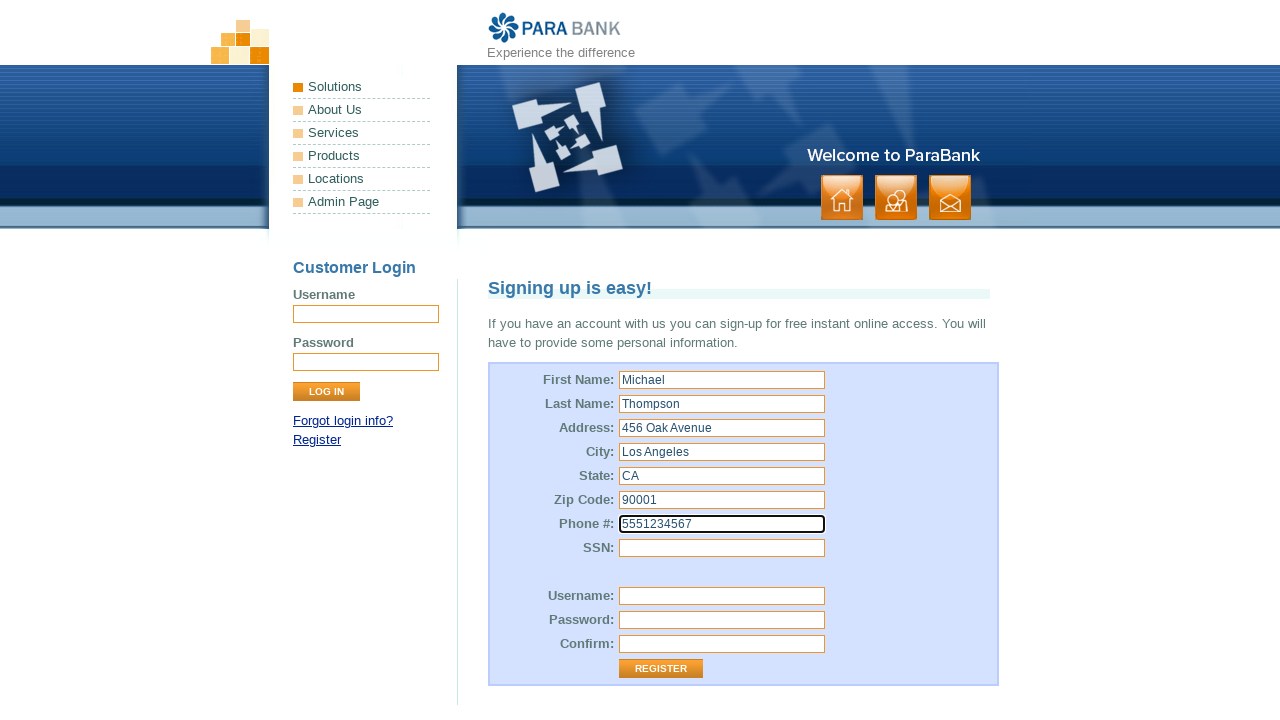

Filled SSN field with '987-65-4321' on #customer\.ssn
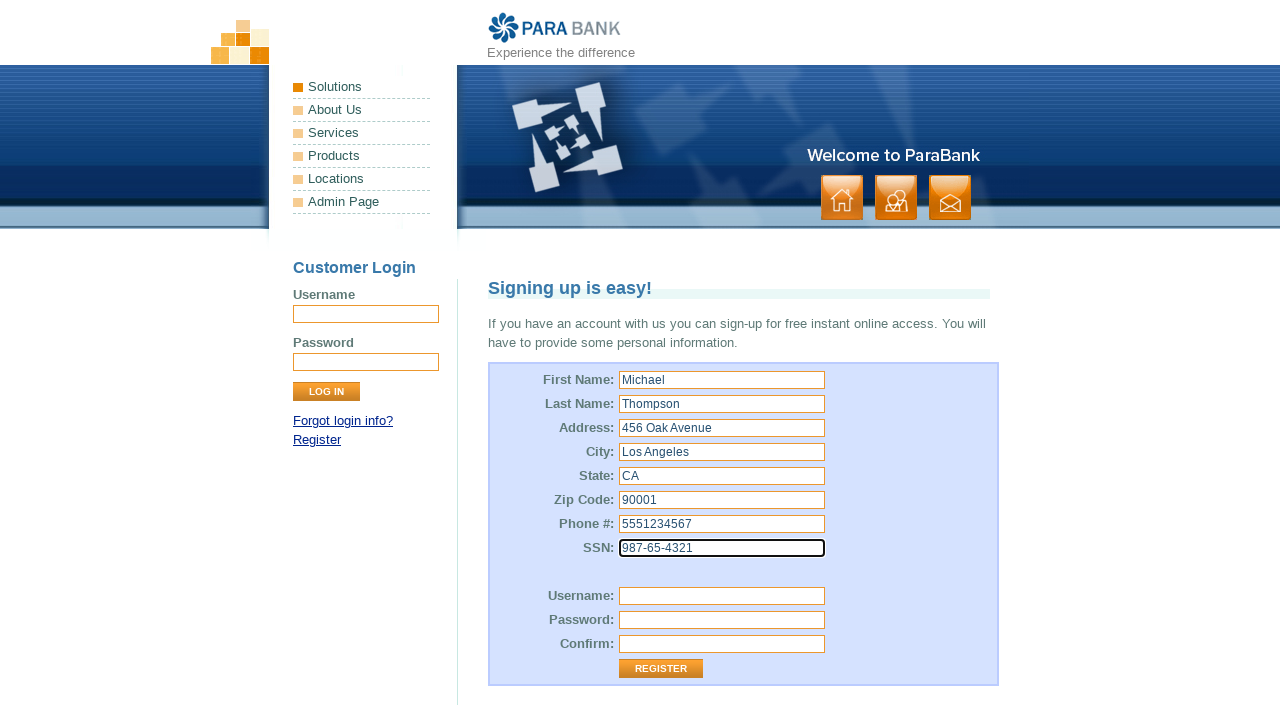

Filled username field with 'testuser1772486810' on #customer\.username
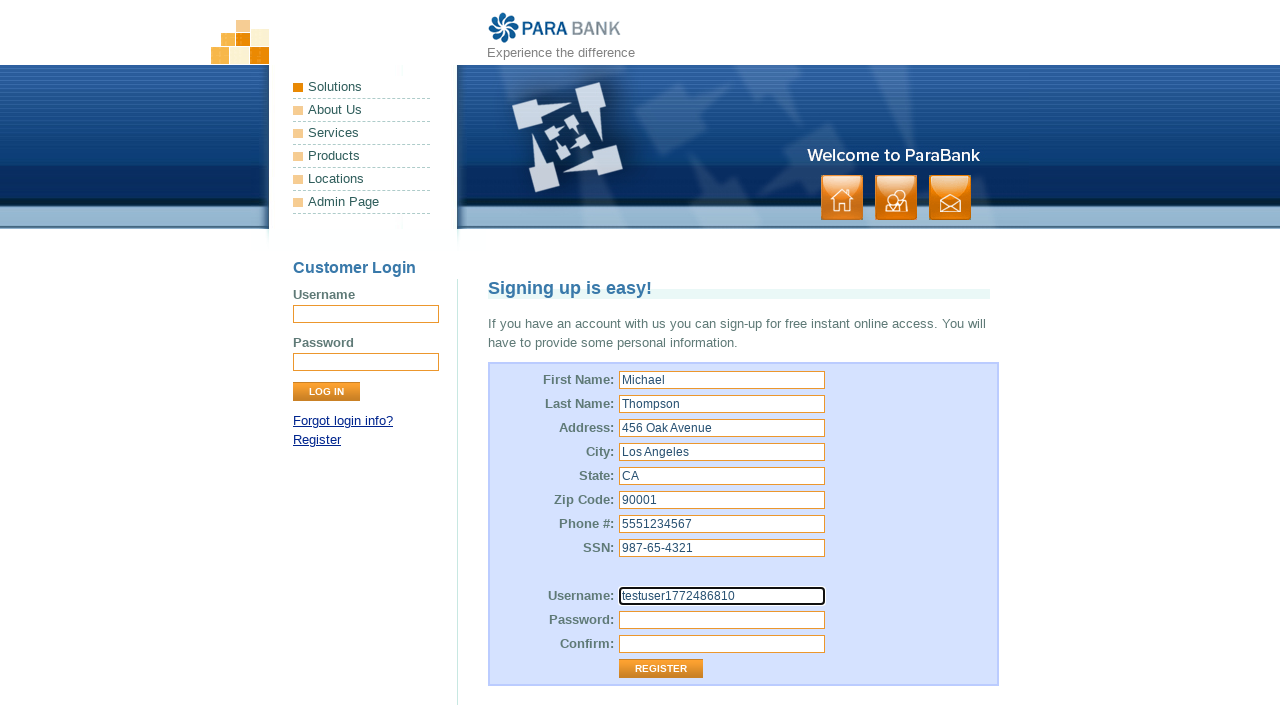

Filled password field with 'SecurePass456' on #customer\.password
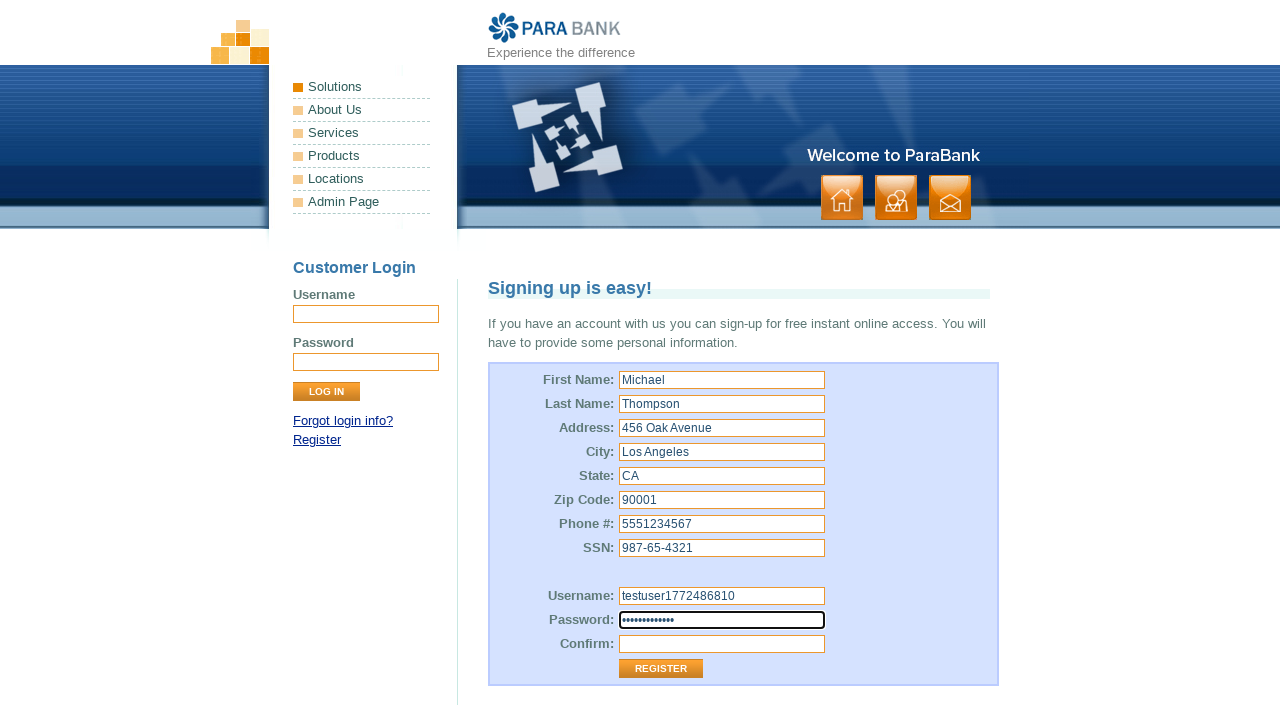

Filled repeated password field with 'SecurePass456' on #repeatedPassword
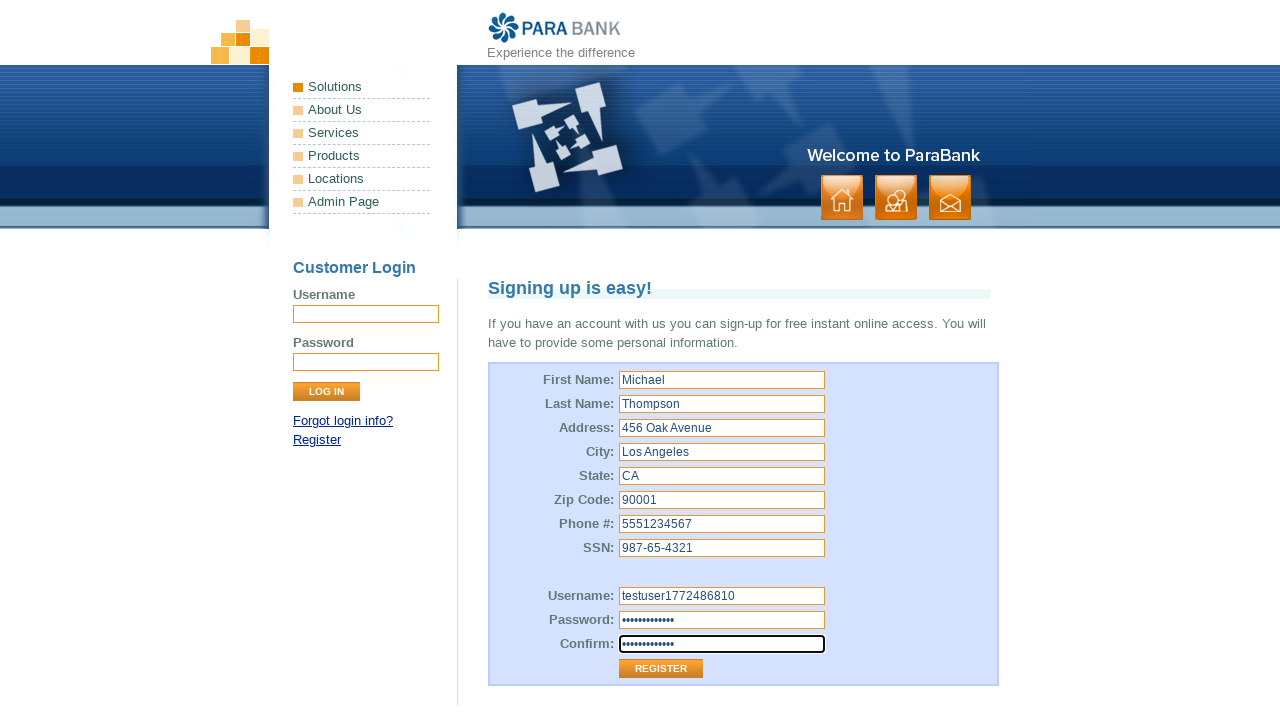

Clicked Register button to submit the registration form at (661, 669) on input.button[value='Register']
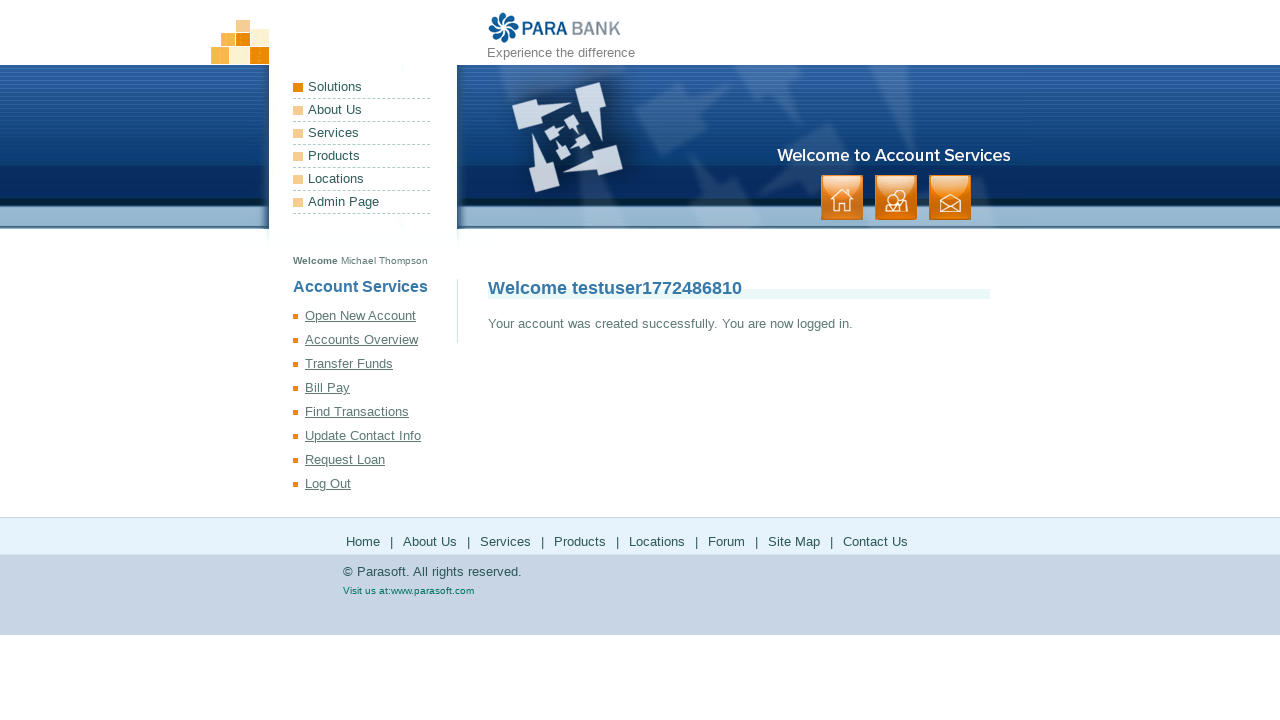

Registration success page loaded with title element visible
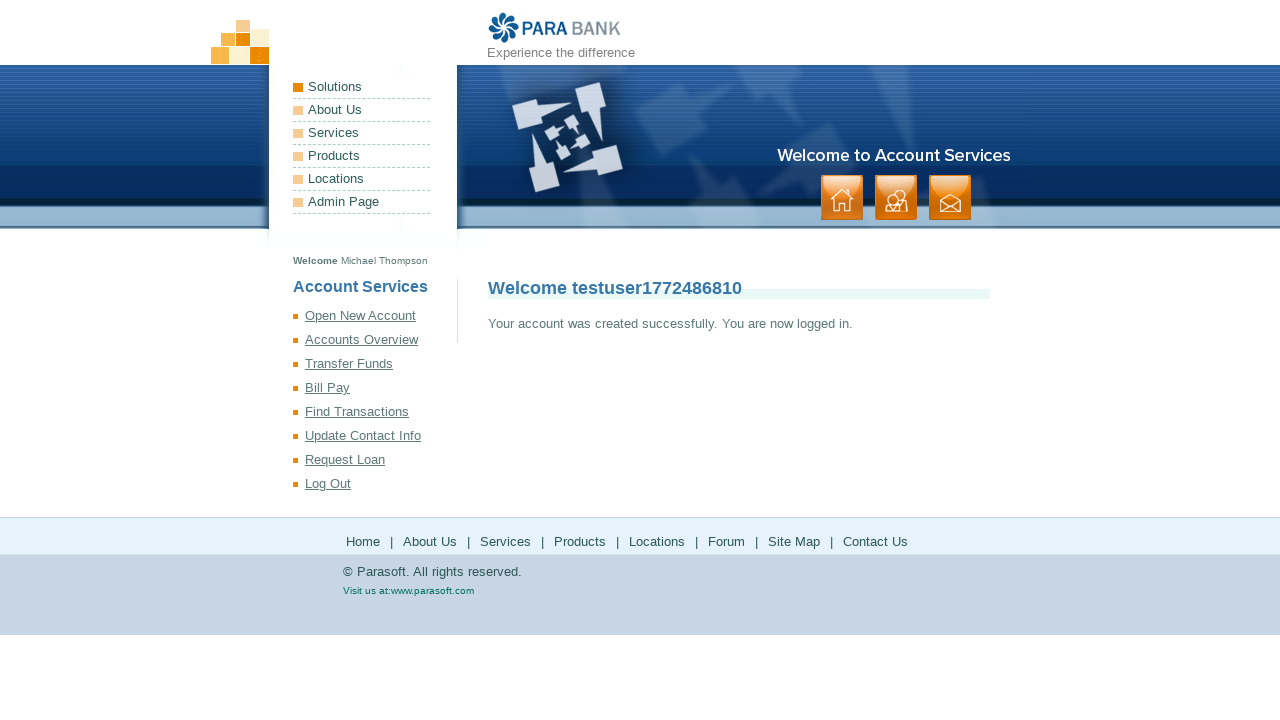

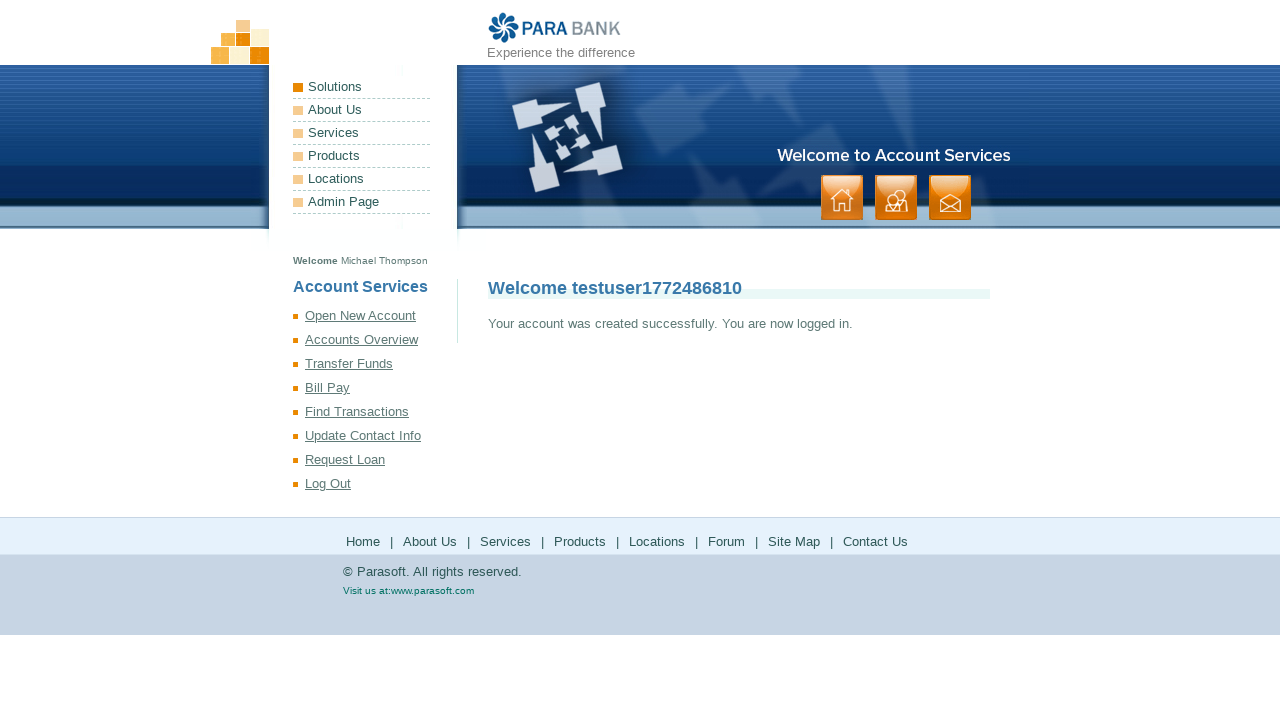